Tests various alert interactions including prompt alerts with text input, confirmation alerts with OK/Cancel options, and verifies alert messages and page responses

Starting URL: https://demo.automationtesting.in/Alerts.html

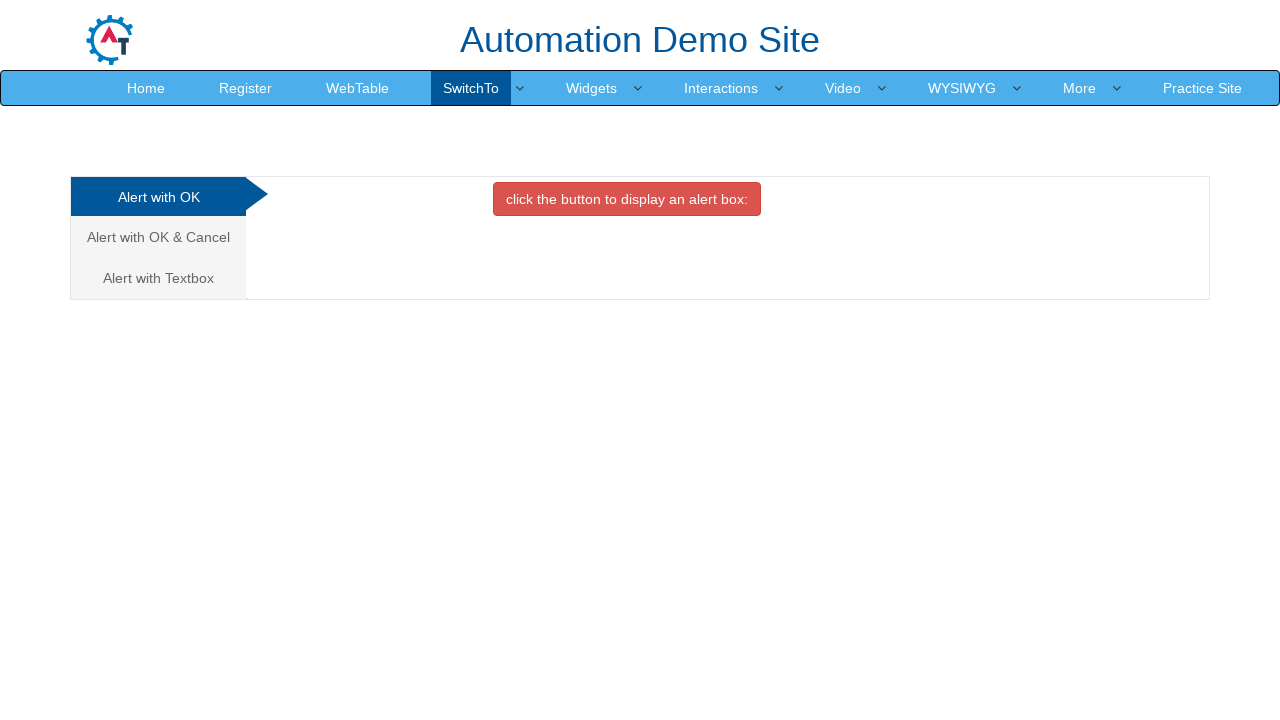

Clicked Alert with Textbox tab at (158, 278) on xpath=/html/body/div[1]/div/div/div/div[1]/ul/li[3]/a
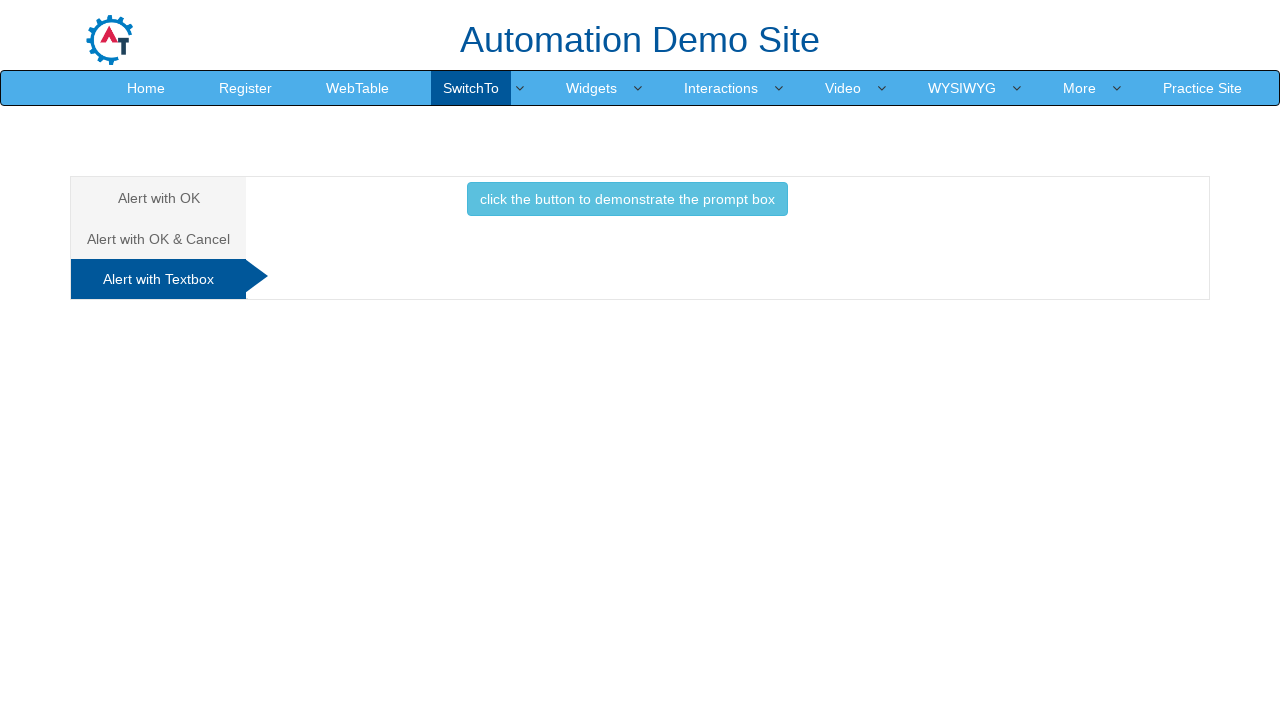

Clicked button to demonstrate prompt box at (627, 204) on xpath=//*[@id='Textbox']
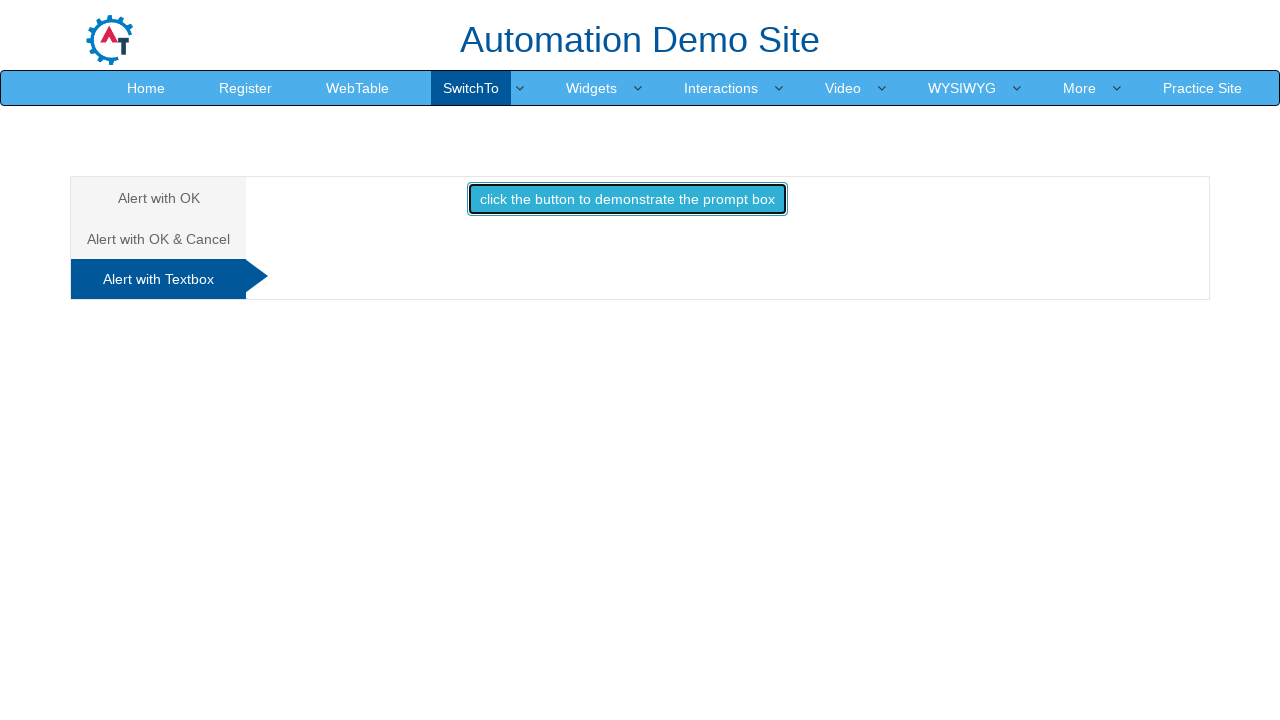

Handled prompt alert and entered name 'Cindy Beltran' at (627, 204) on xpath=//*[@id='Textbox']
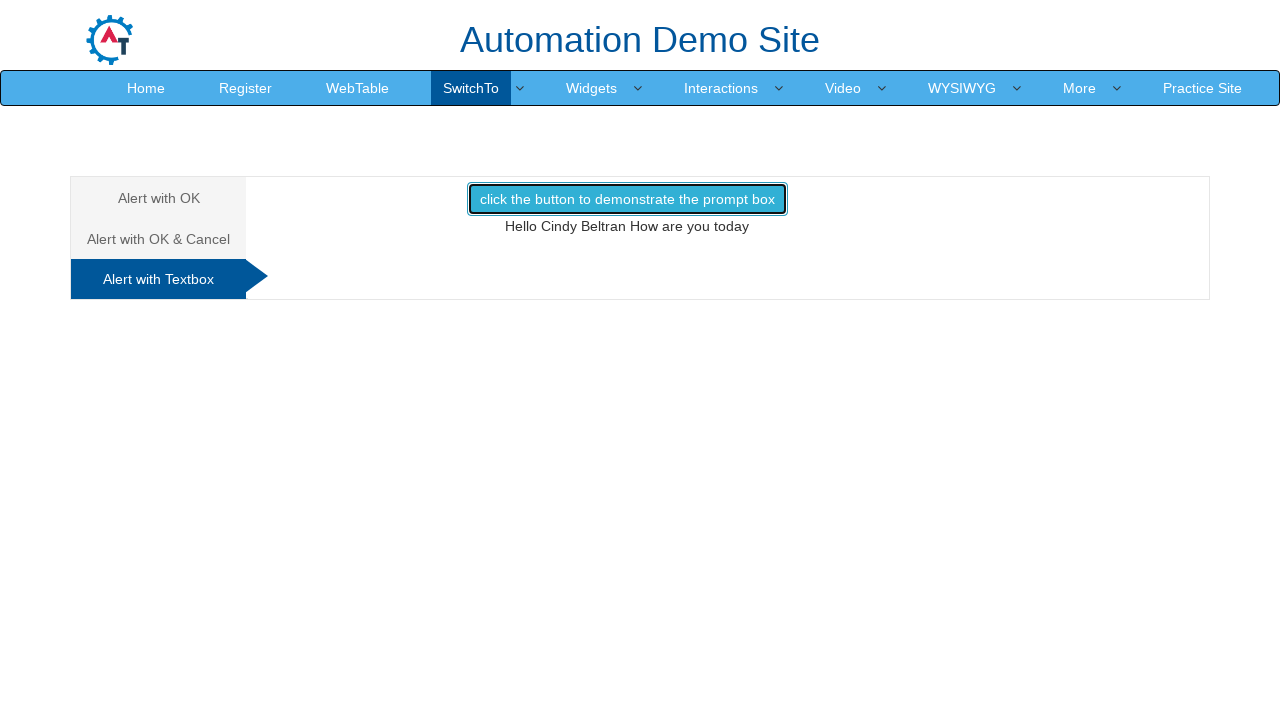

Retrieved message text from demo1 element
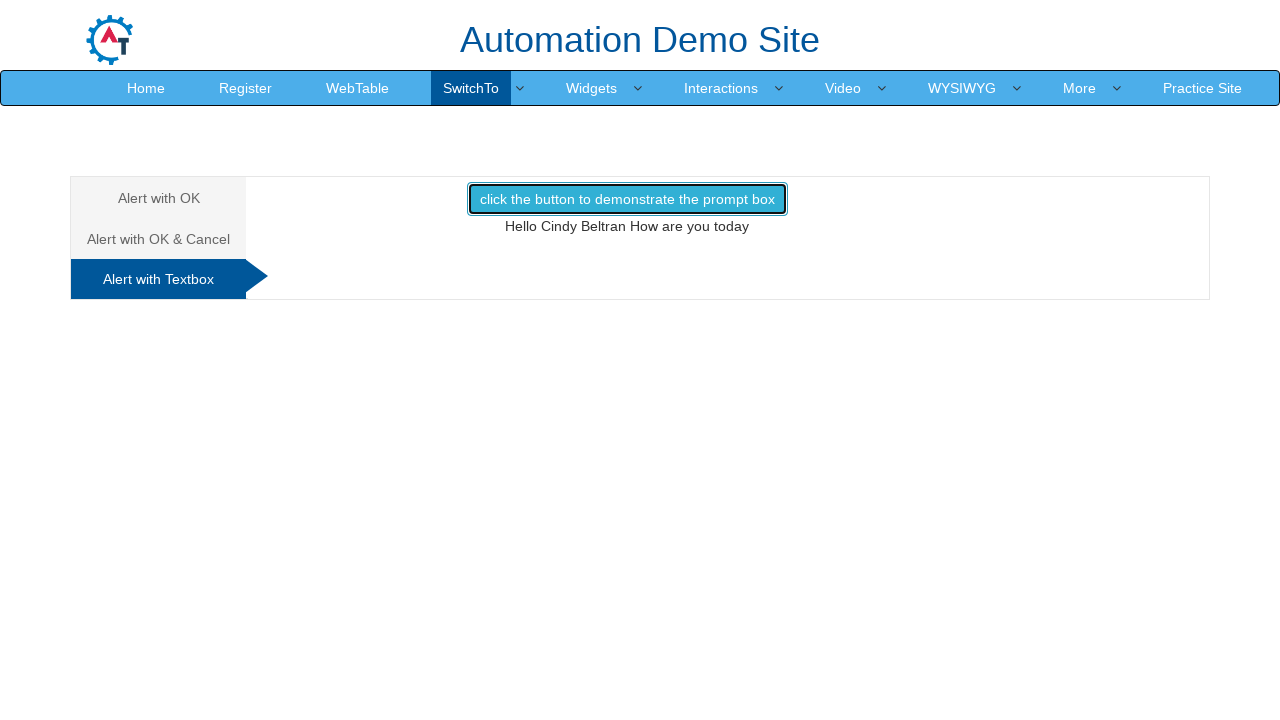

Verified message contains 'How are you today'
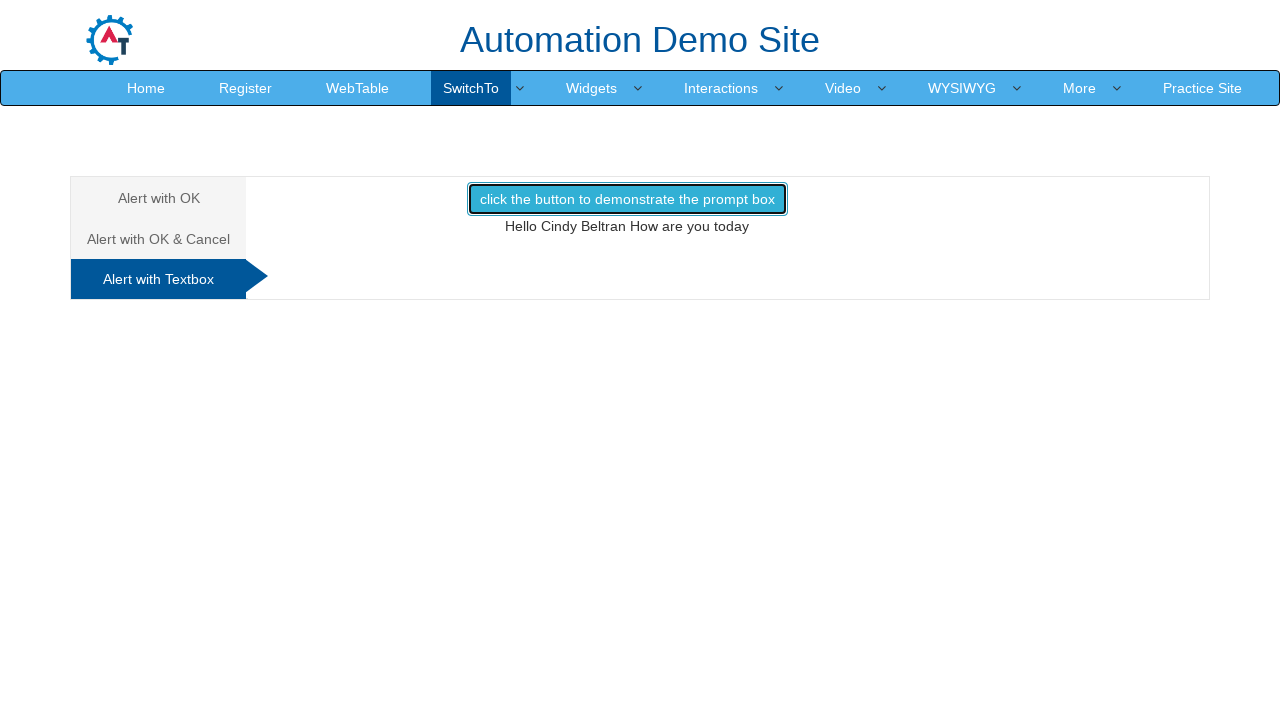

Reloaded the page
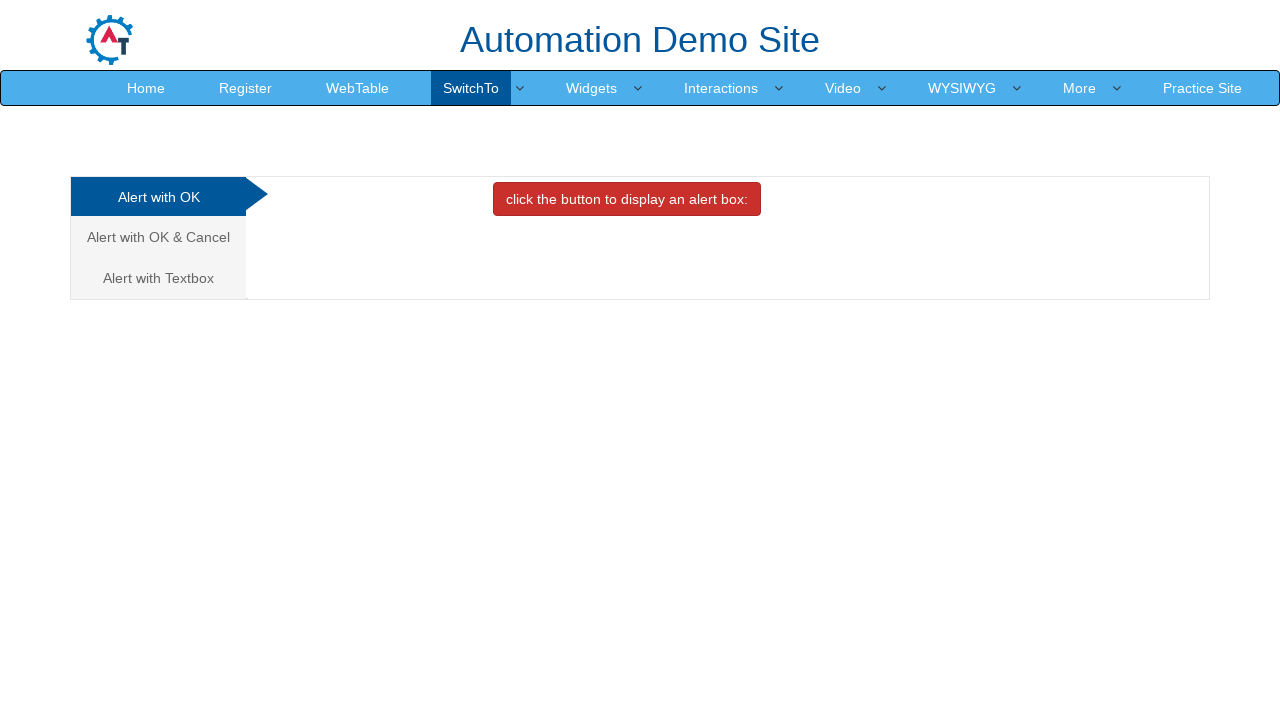

Clicked Alert with OK & Cancel tab at (158, 237) on xpath=/html/body/div[1]/div/div/div/div[1]/ul/li[2]/a
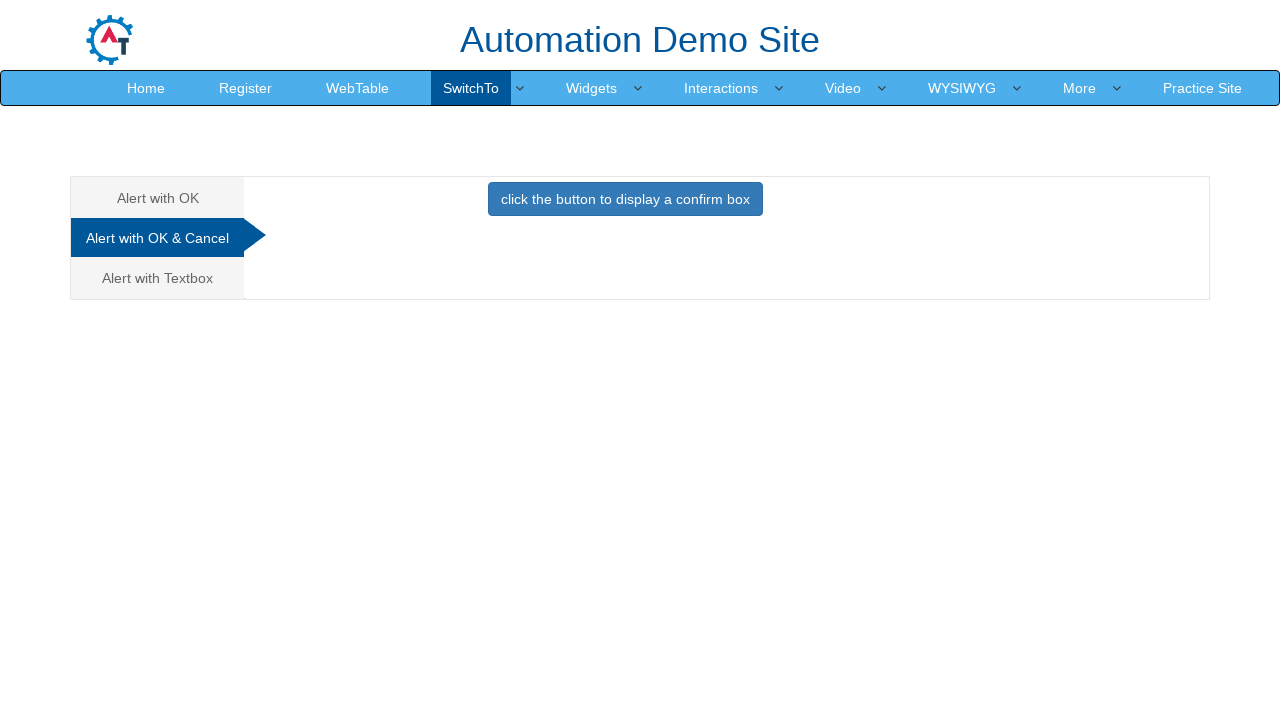

Handled confirmation dialog and clicked cancel button at (625, 199) on xpath=//*[@id='CancelTab']/button
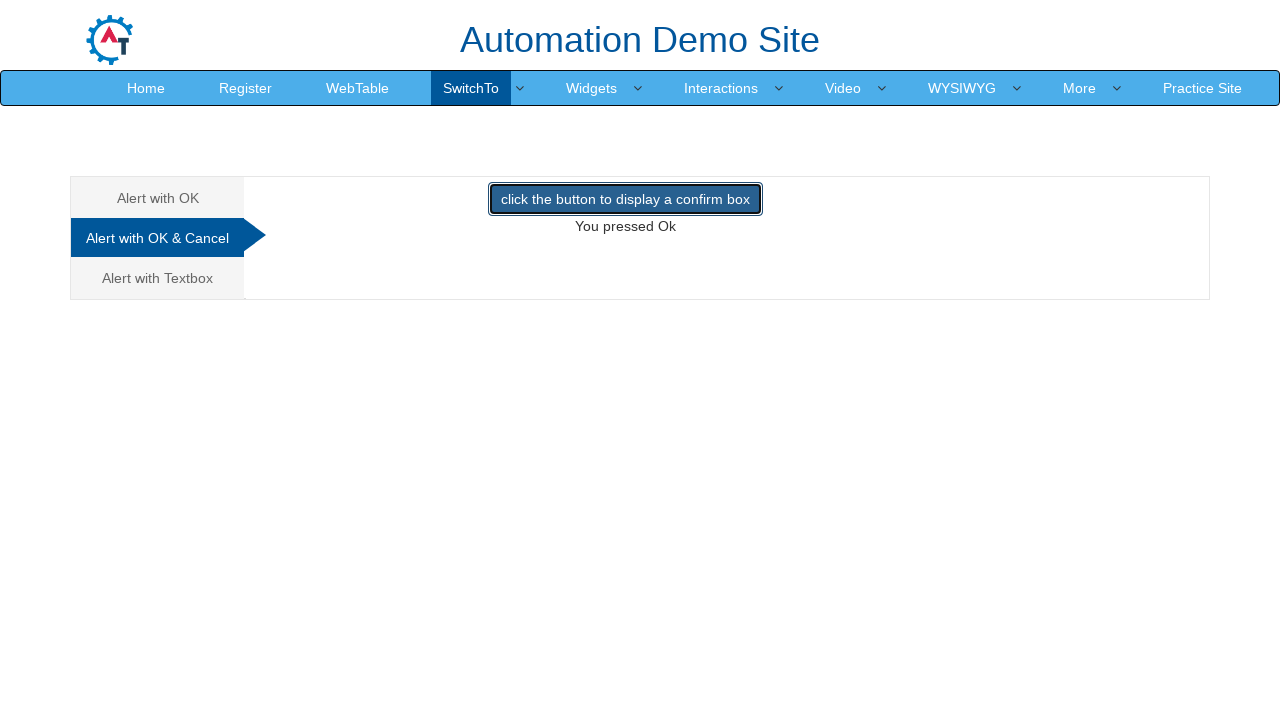

Retrieved message text from demo element
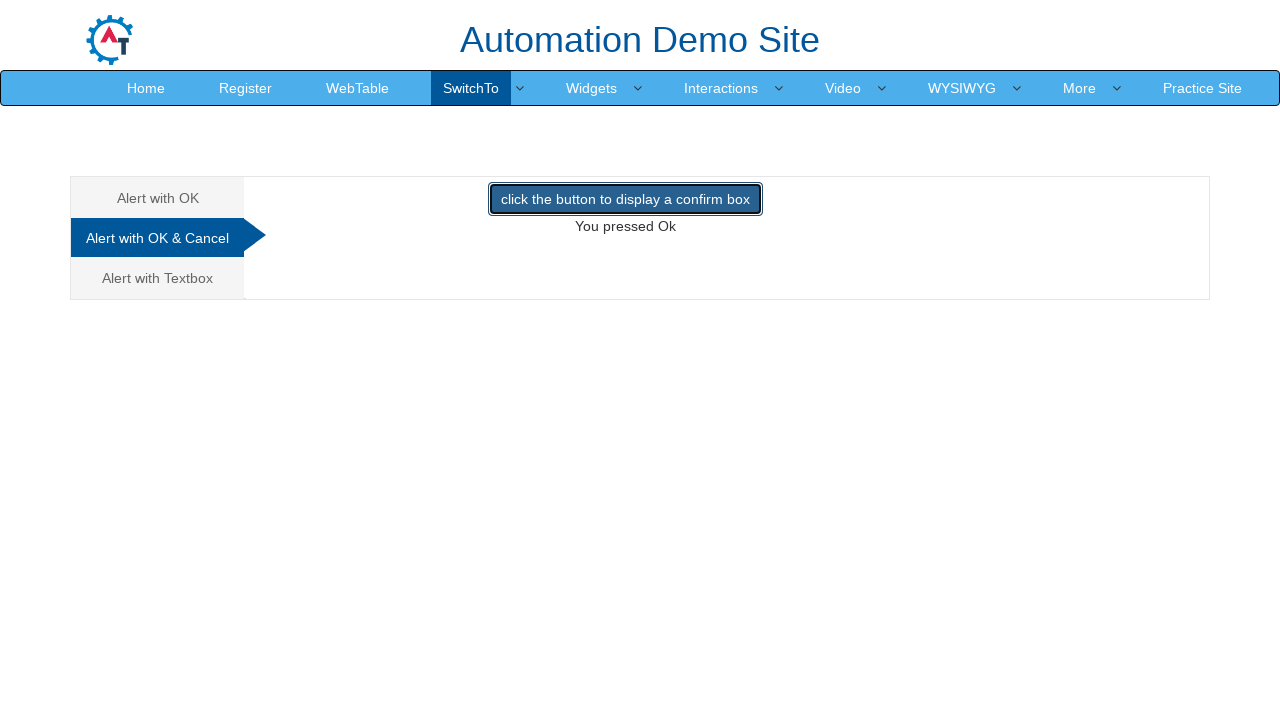

Message does NOT contain 'You Pressed'
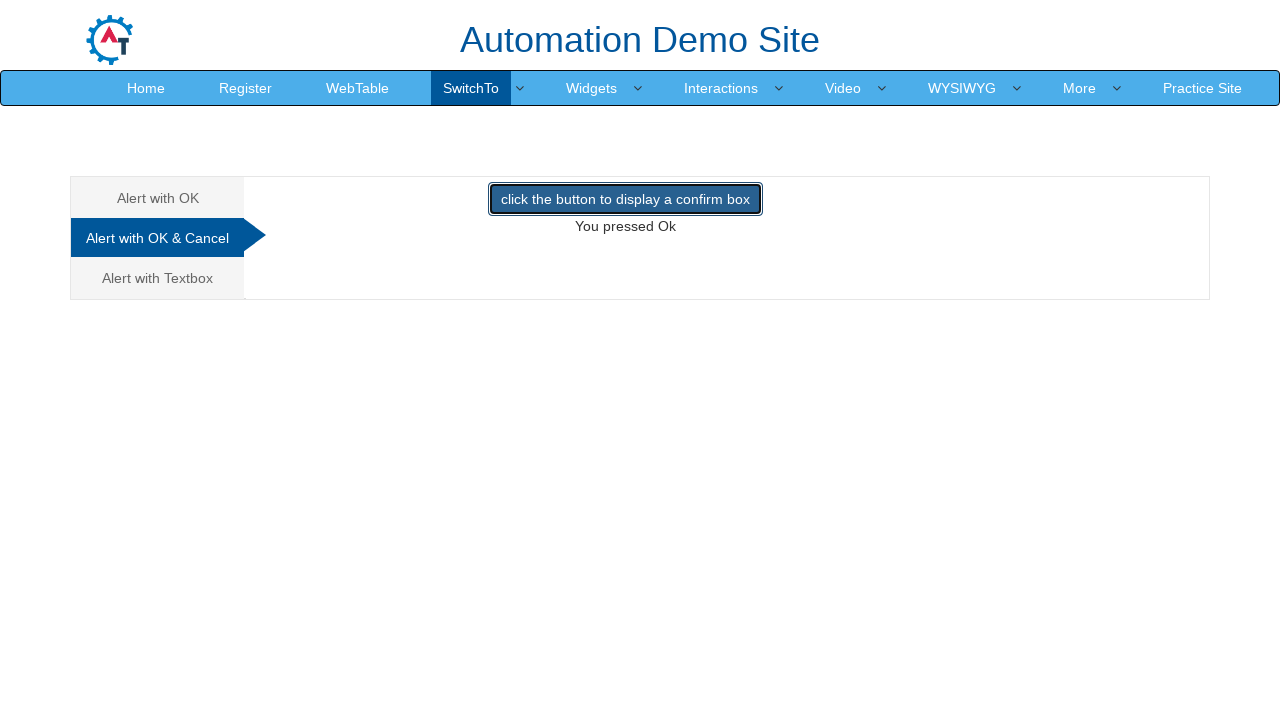

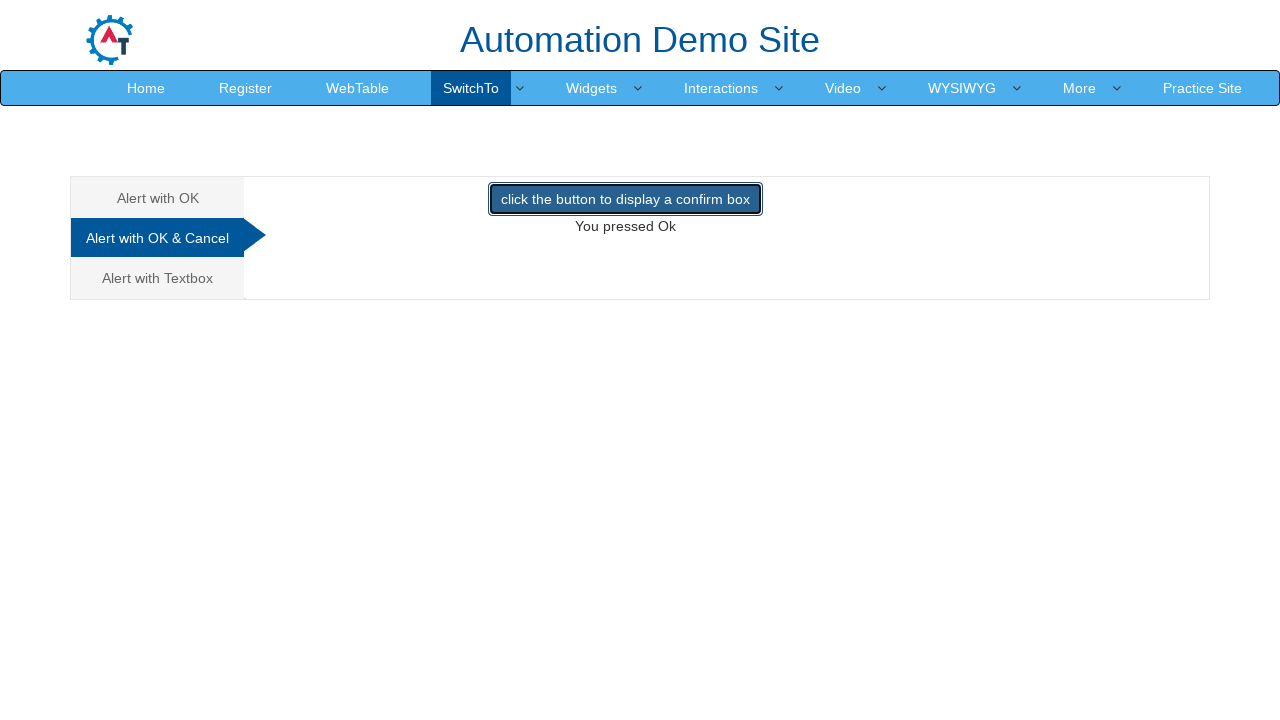